Tests checkbox interaction on an HTML forms tutorial page by clicking the first and third checkboxes in a form.

Starting URL: http://www.echoecho.com/htmlforms09.htm

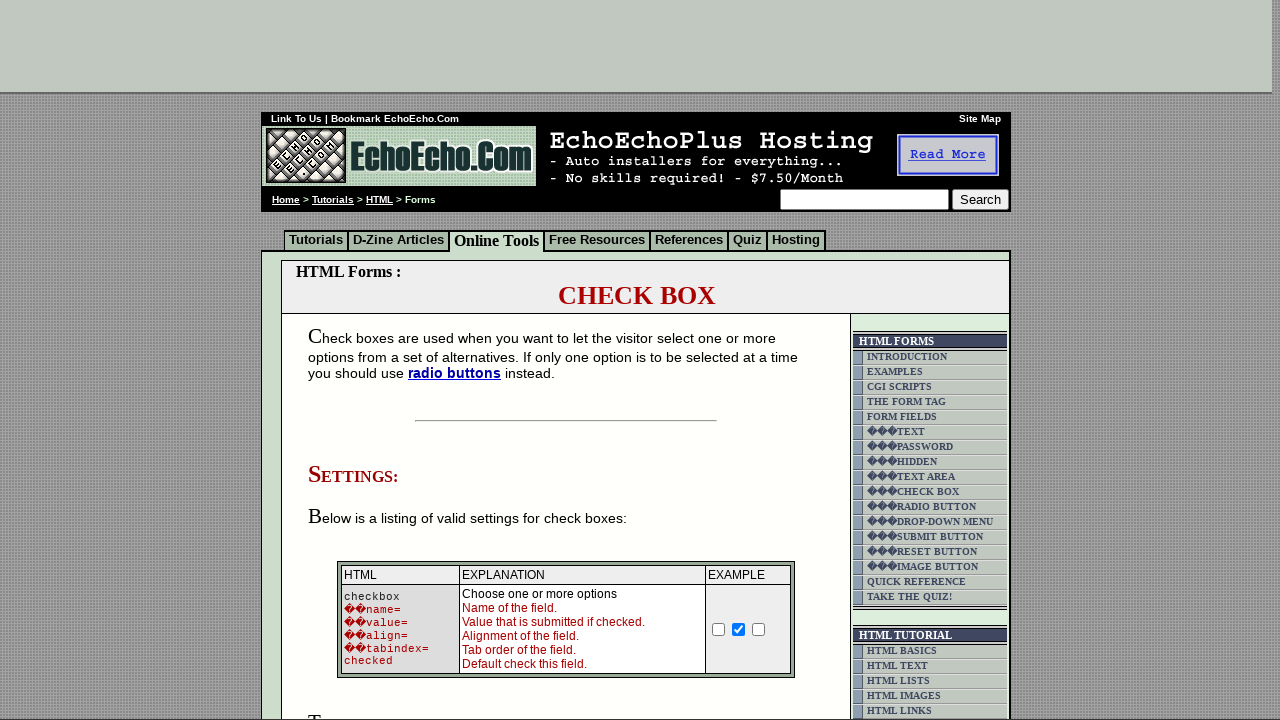

Clicked the first checkbox in the form at (719, 629) on xpath=//body/div[2]/table[9]//form/table[1]//tr[2]/td[3]/input[1]
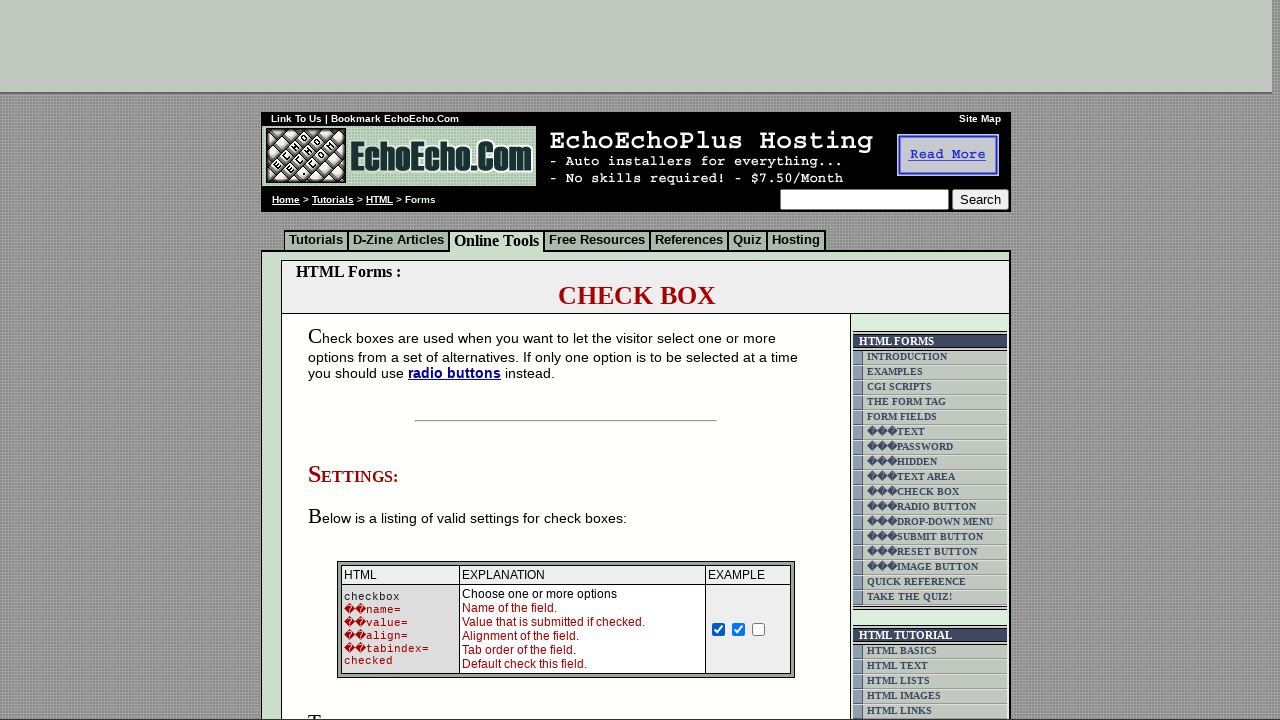

Clicked the third checkbox in the form at (759, 629) on xpath=//body/div[2]/table[9]//form/table[1]//tr[2]/td[3]/input[3]
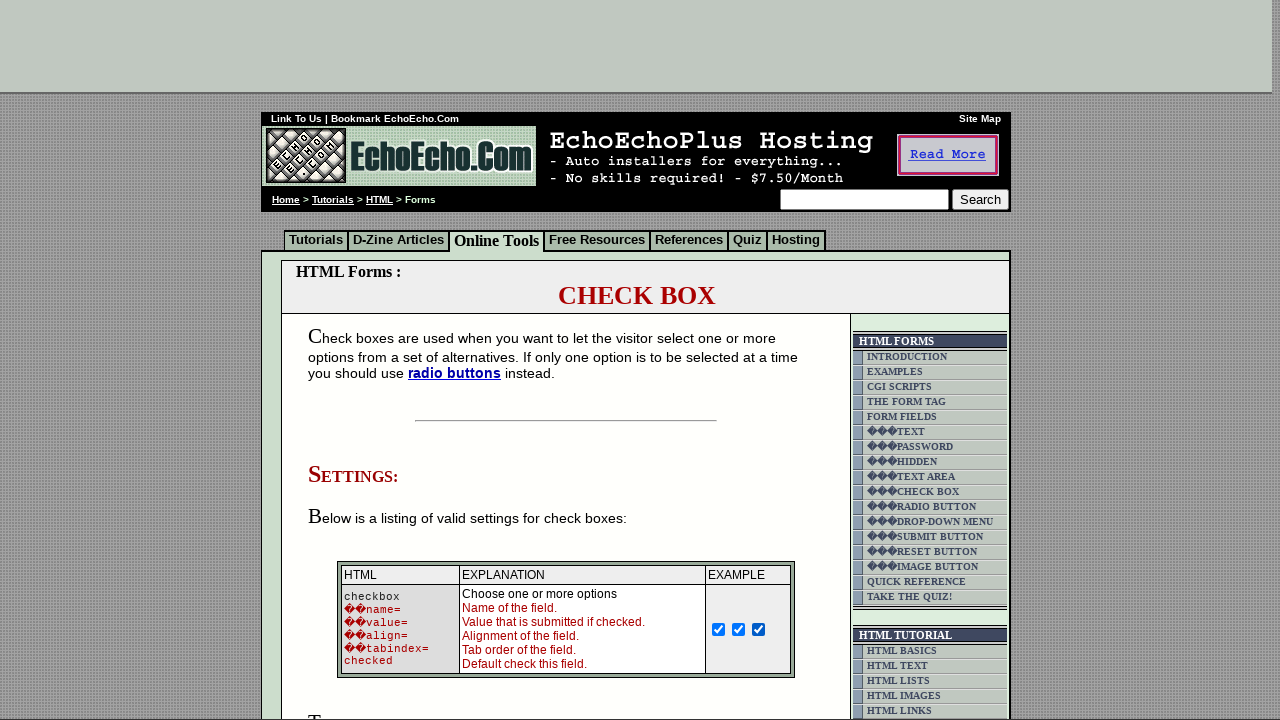

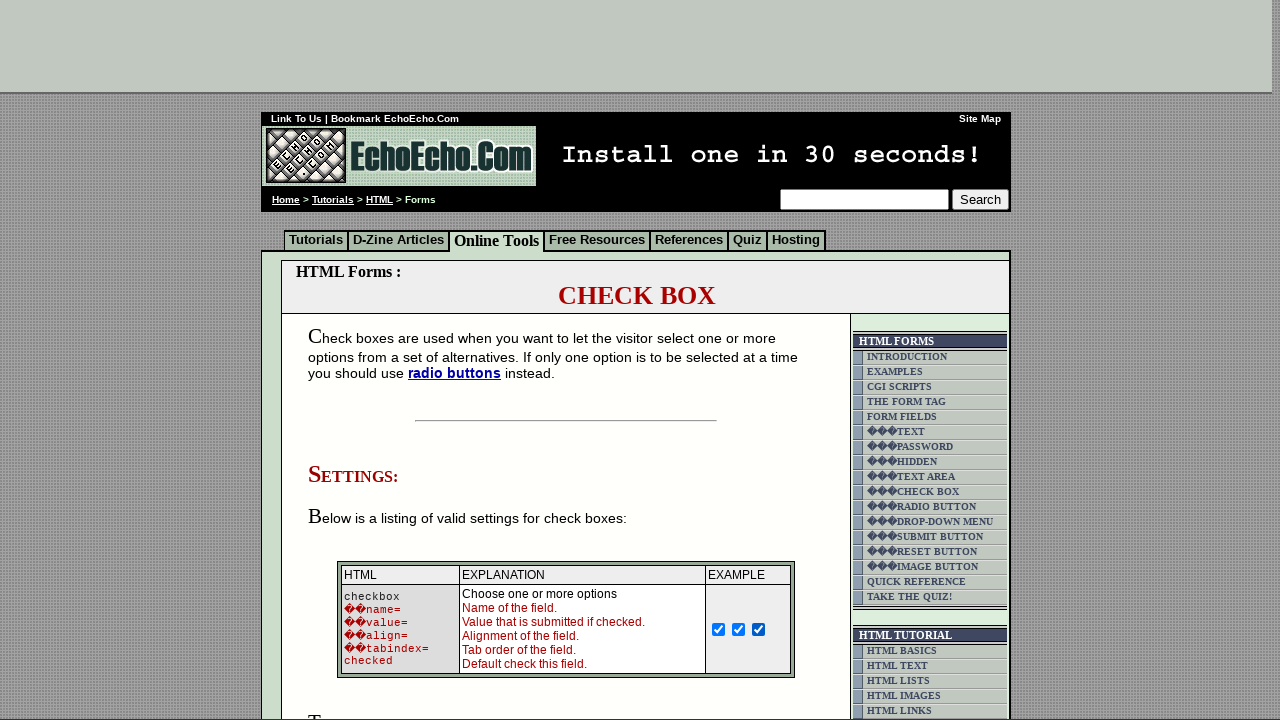